Tests a TensorFlow.js GAN demo page by clicking the Train button to start the training process

Starting URL: https://mwdchang.github.io/tfjs-gan/

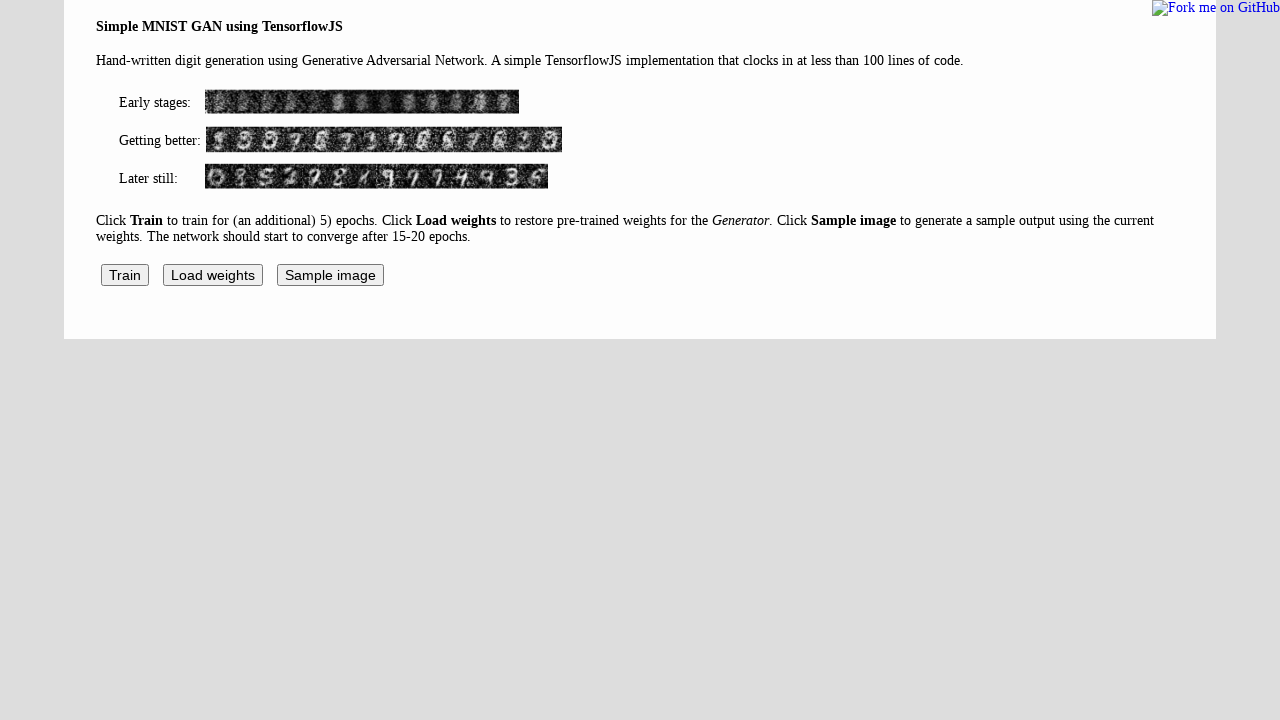

Navigated to TensorFlow.js GAN demo page
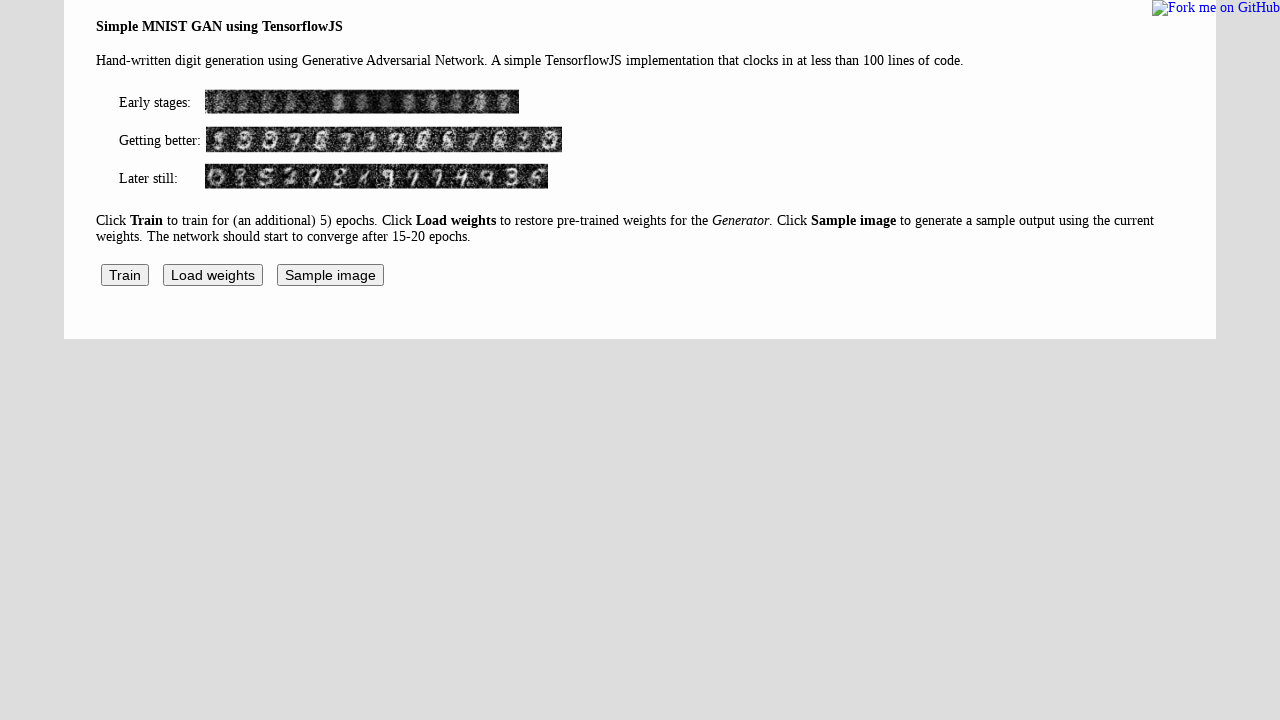

Clicked the Train button to start the training process at (125, 275) on internal:role=button[name="Train"i]
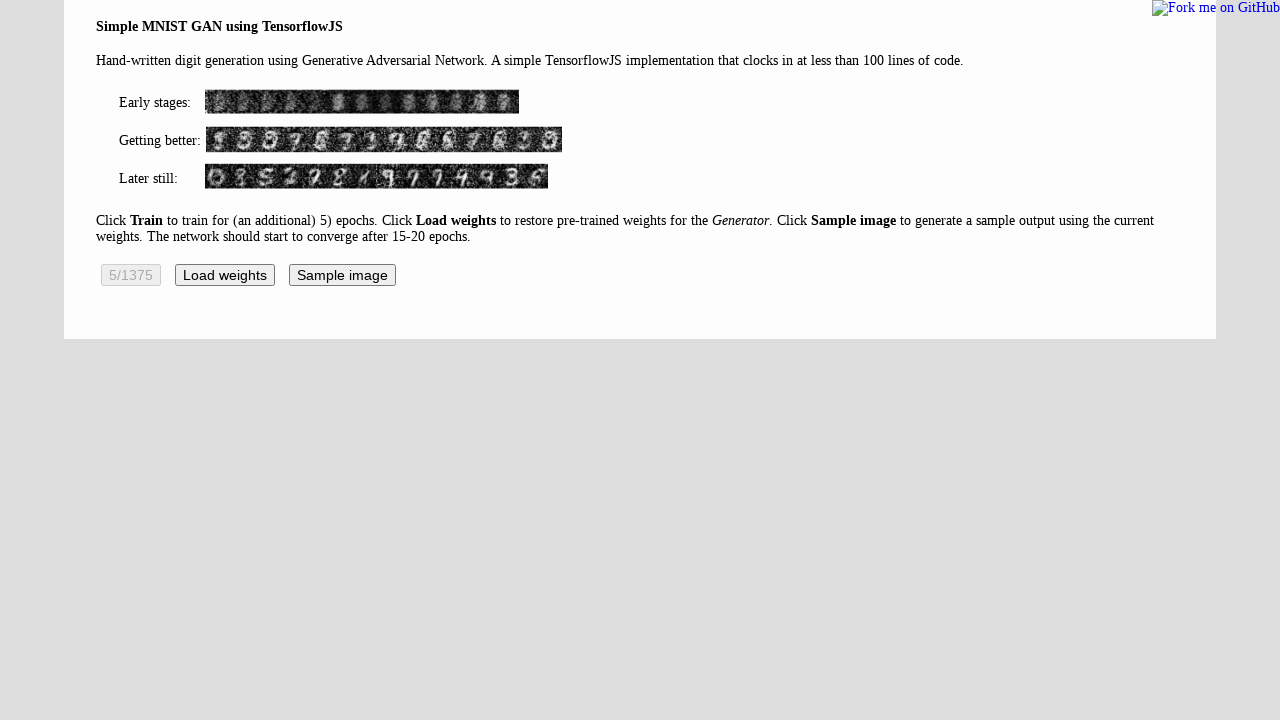

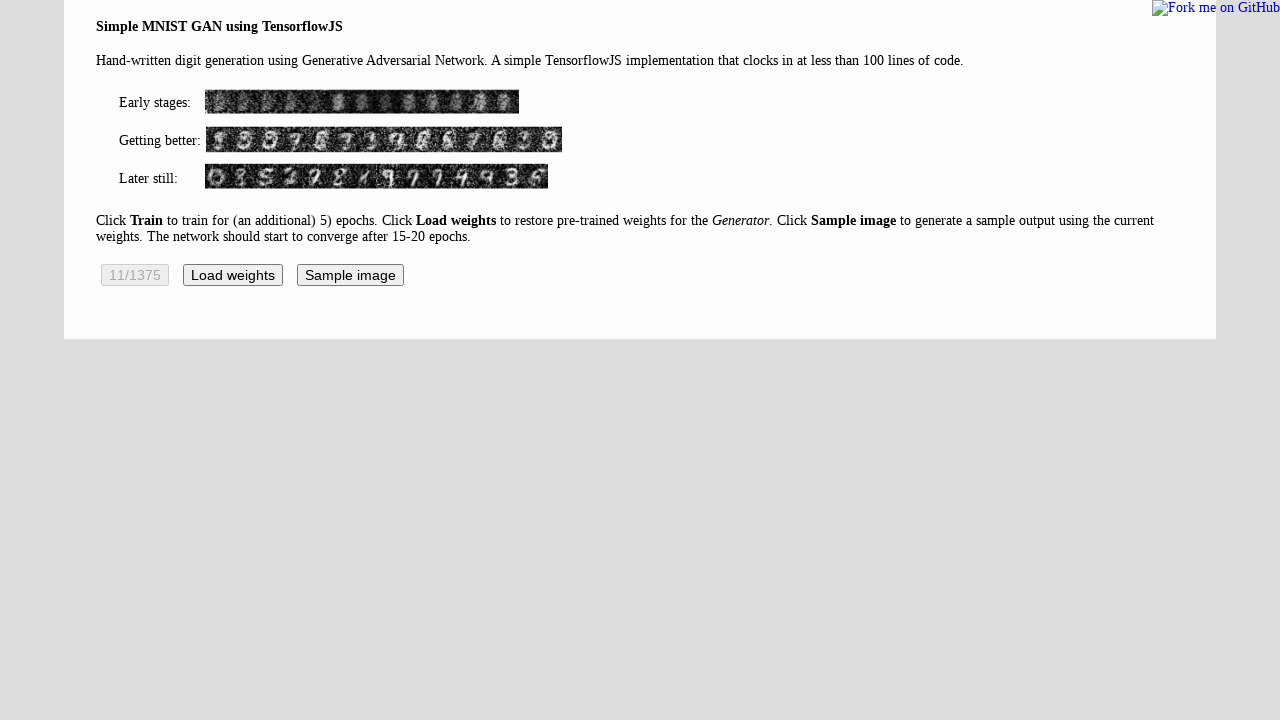